Tests modal dialog functionality by clicking a button to open a modal, verifying the close button exists, and then clicking it to close the modal.

Starting URL: https://bonigarcia.dev/selenium-webdriver-java/dialog-boxes.html

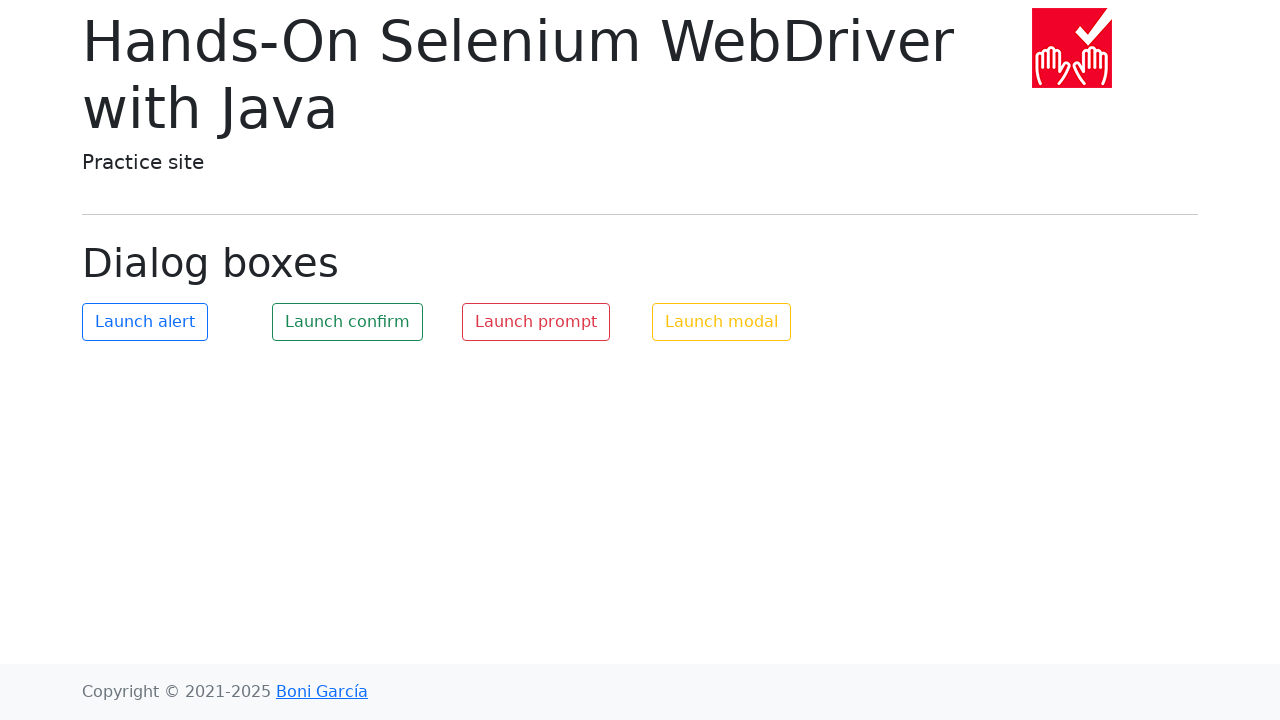

Clicked button to open modal dialog at (722, 322) on #my-modal
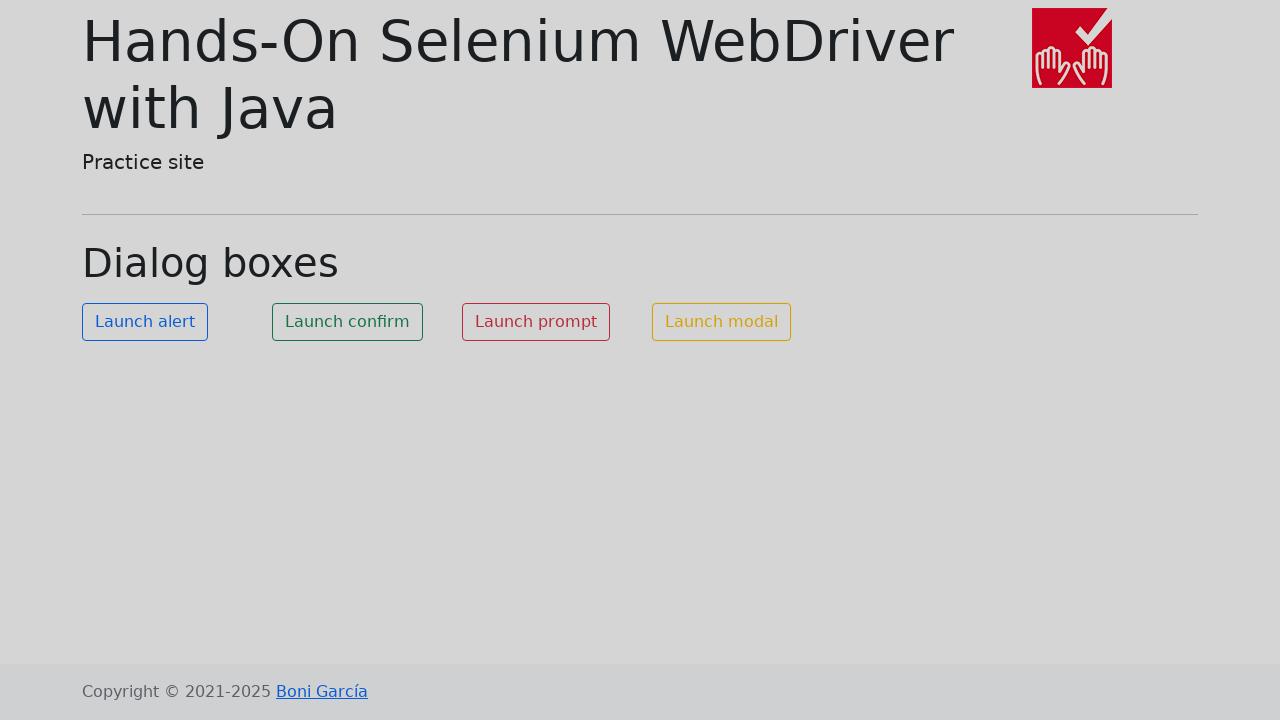

Close button became visible and is ready to interact
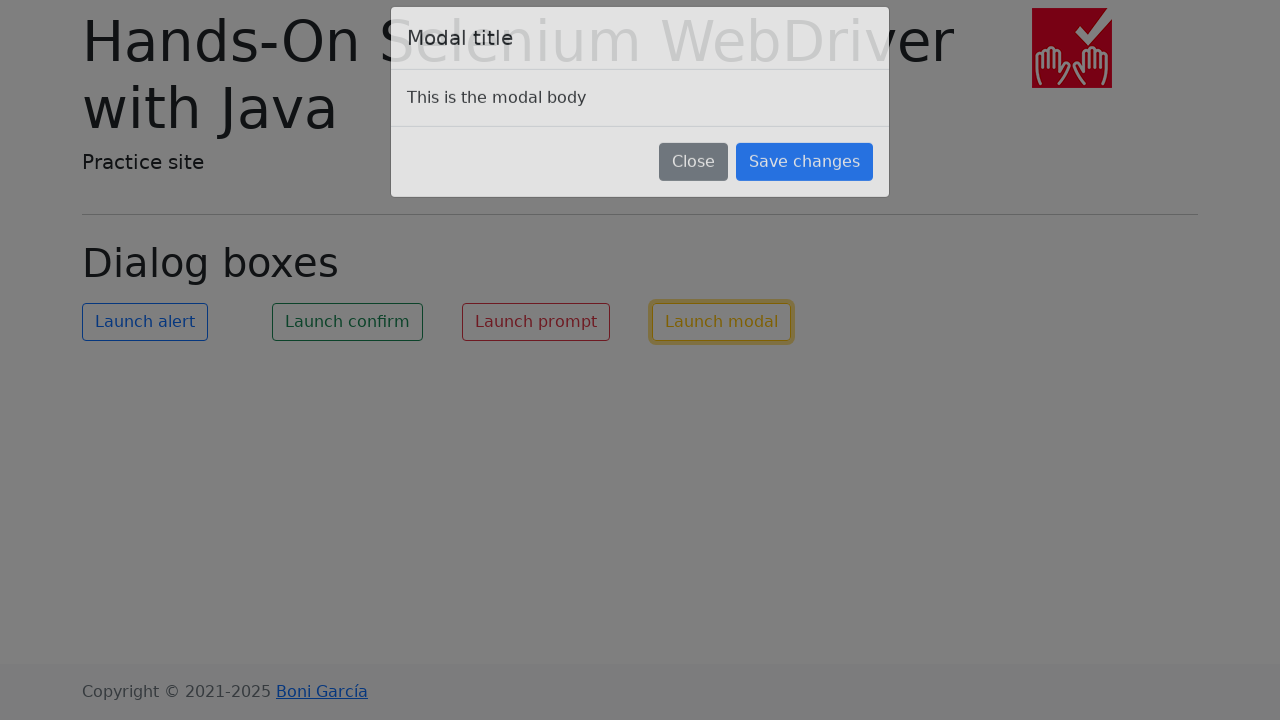

Verified that close button is a valid button element
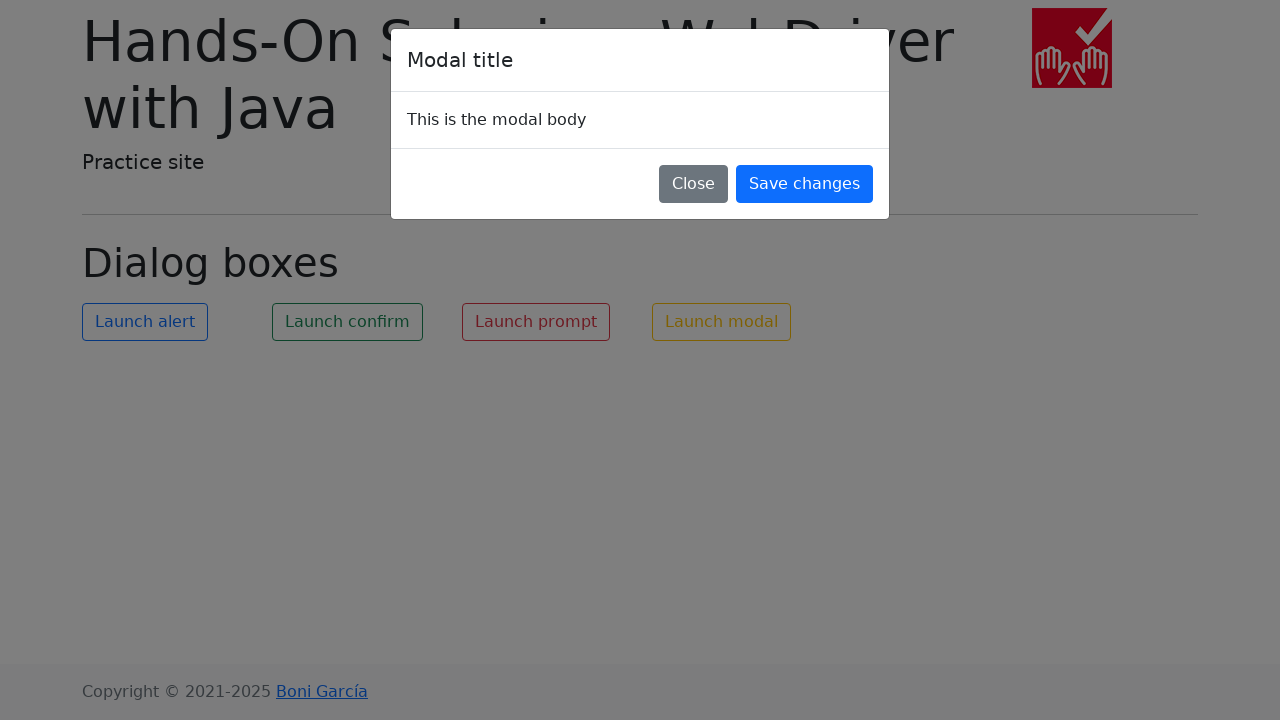

Clicked close button to dismiss modal dialog at (694, 184) on xpath=//button[text() = 'Close']
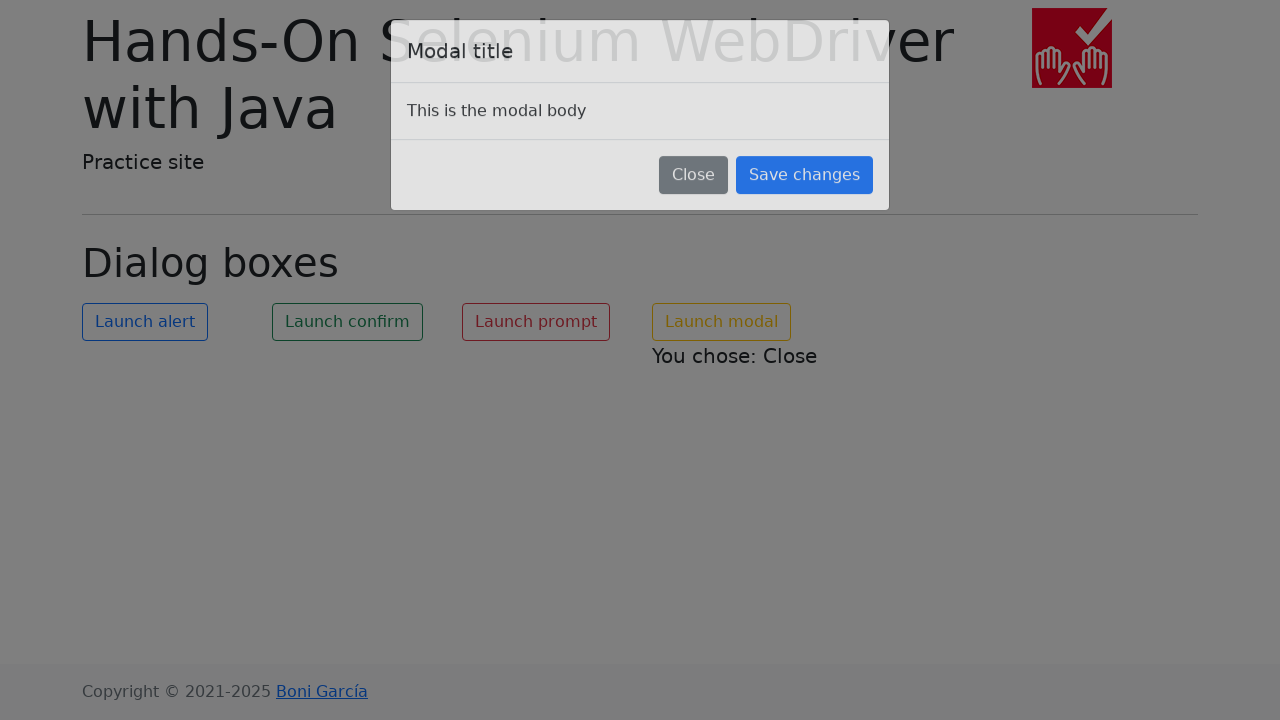

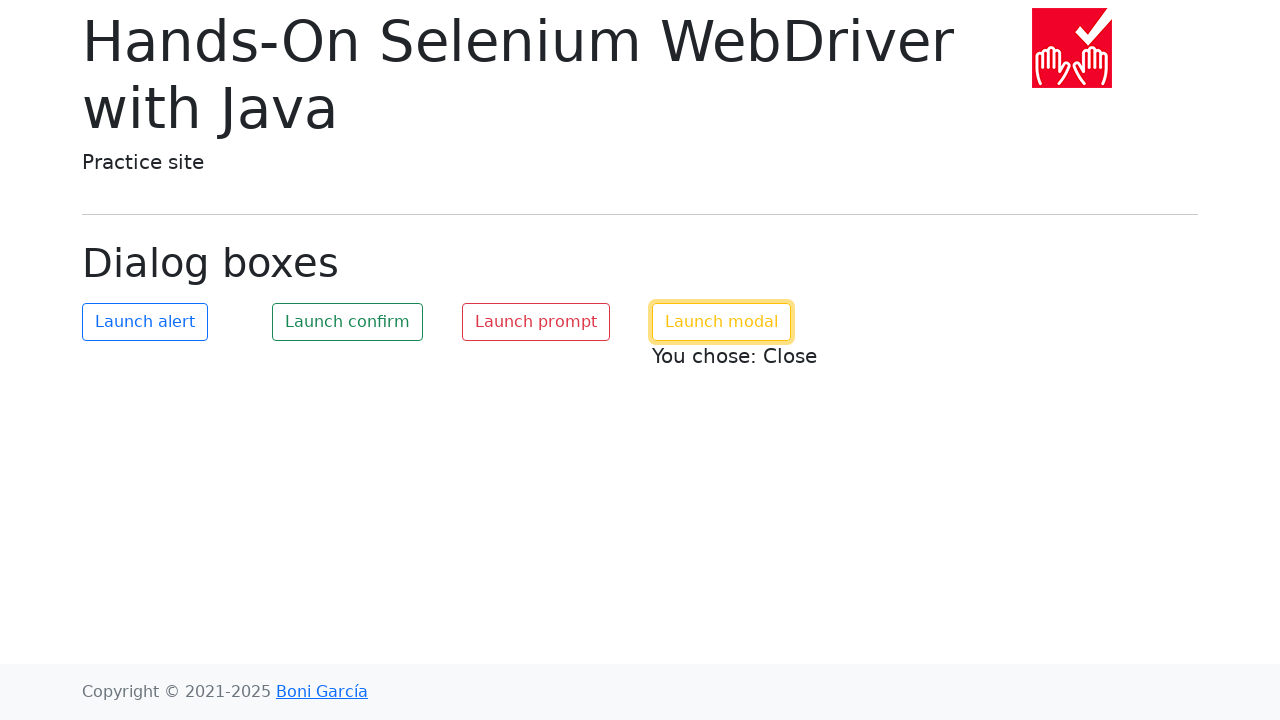